Tests that entering a valid 5-digit zip code allows proceeding to the registration form by verifying the Register button is displayed.

Starting URL: https://sharelane.com/cgi-bin/register.py

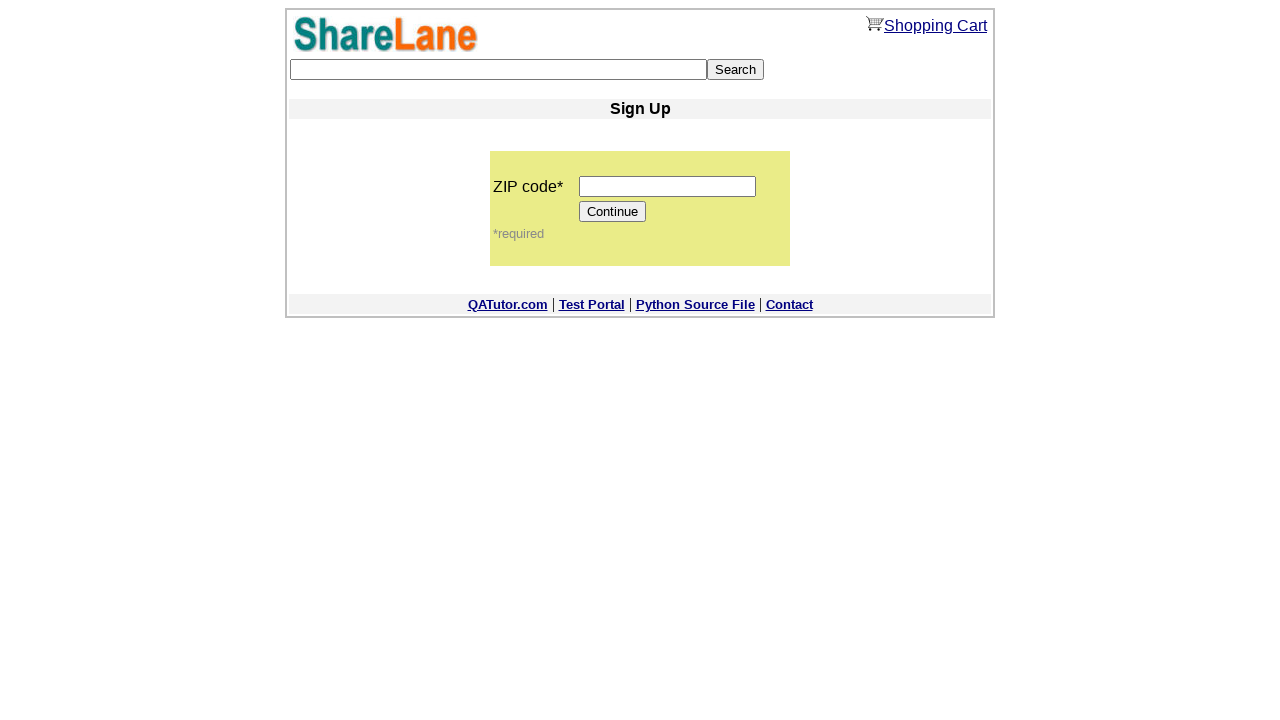

Filled zip code field with valid 5-digit code '12345' on input[name='zip_code']
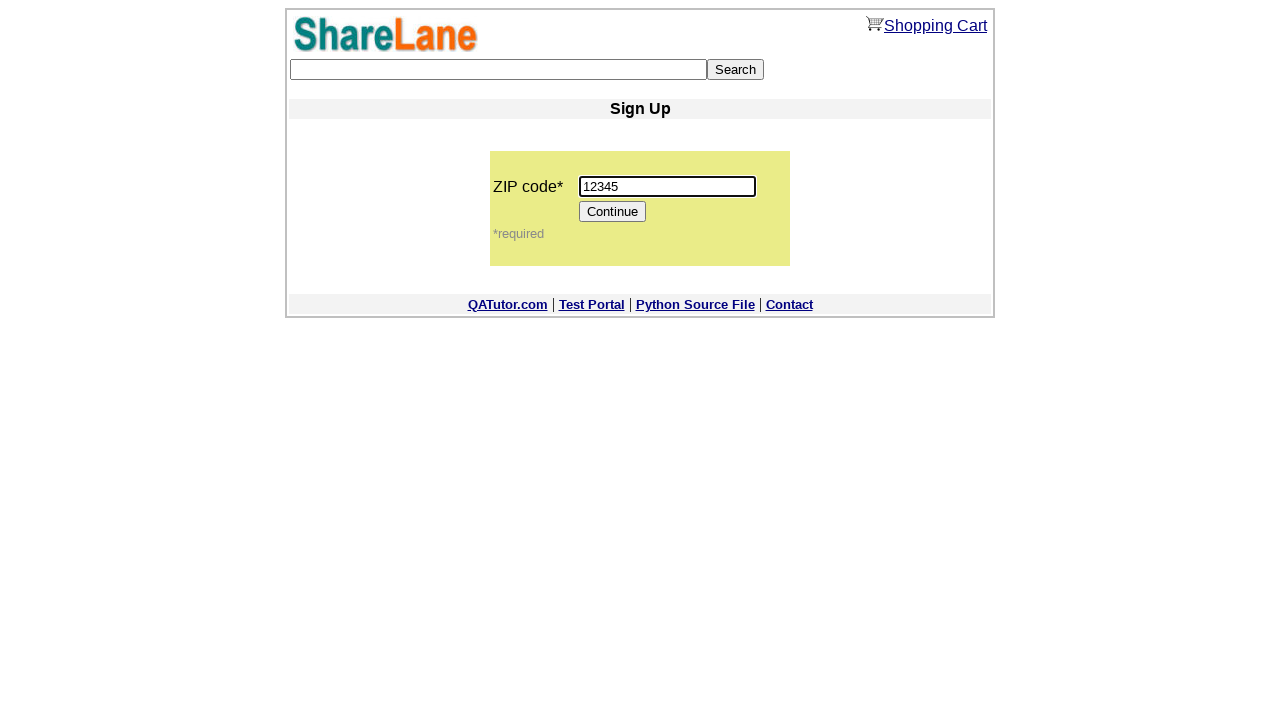

Clicked Continue button to proceed with zip code validation at (613, 212) on input[value='Continue']
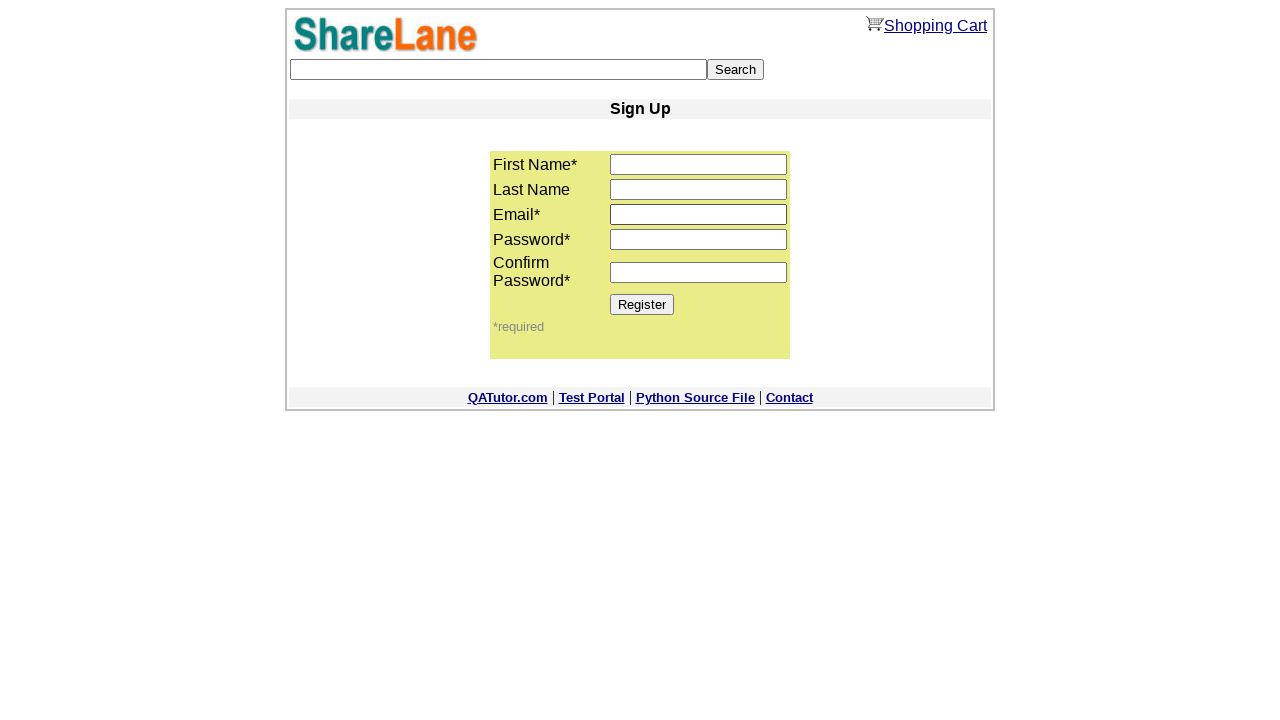

Register button is displayed, confirming valid zip code allows proceeding to registration form
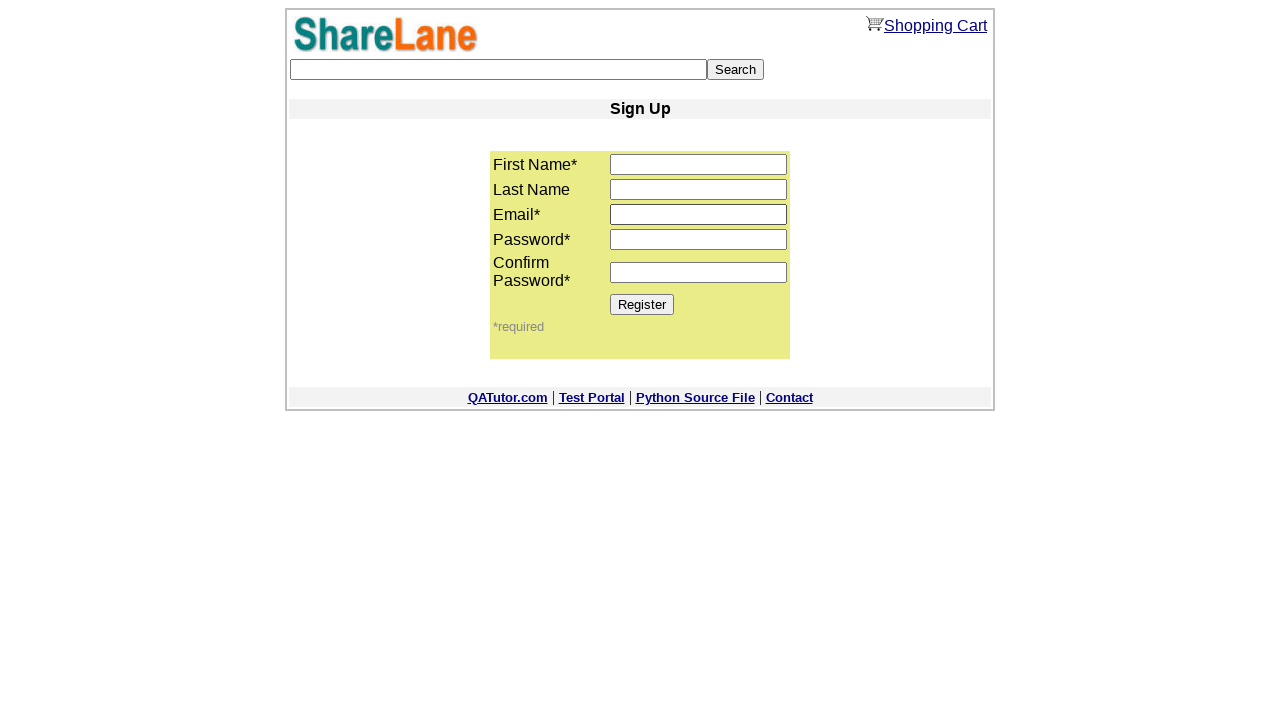

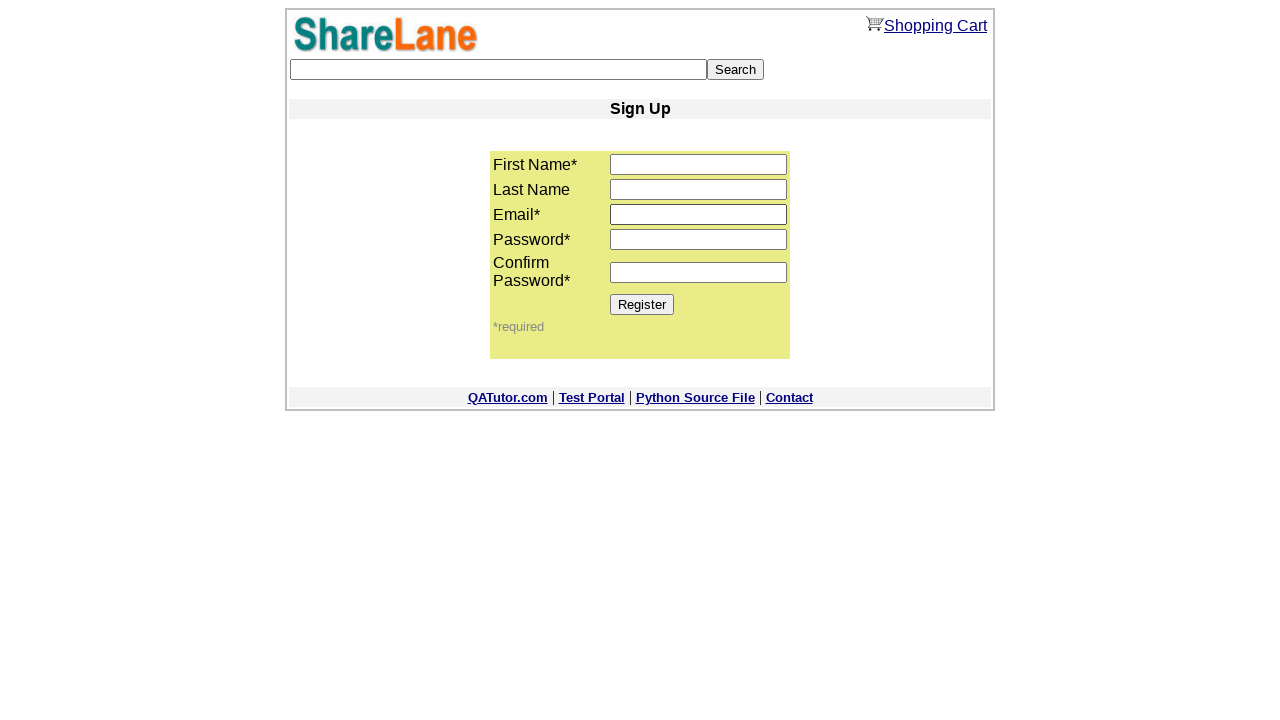